Tests shopping cart functionality by adding two products (Blue Top and Men Tshirt) to the cart, then verifying both products appear in the cart with their correct prices.

Starting URL: https://automationexercise.com

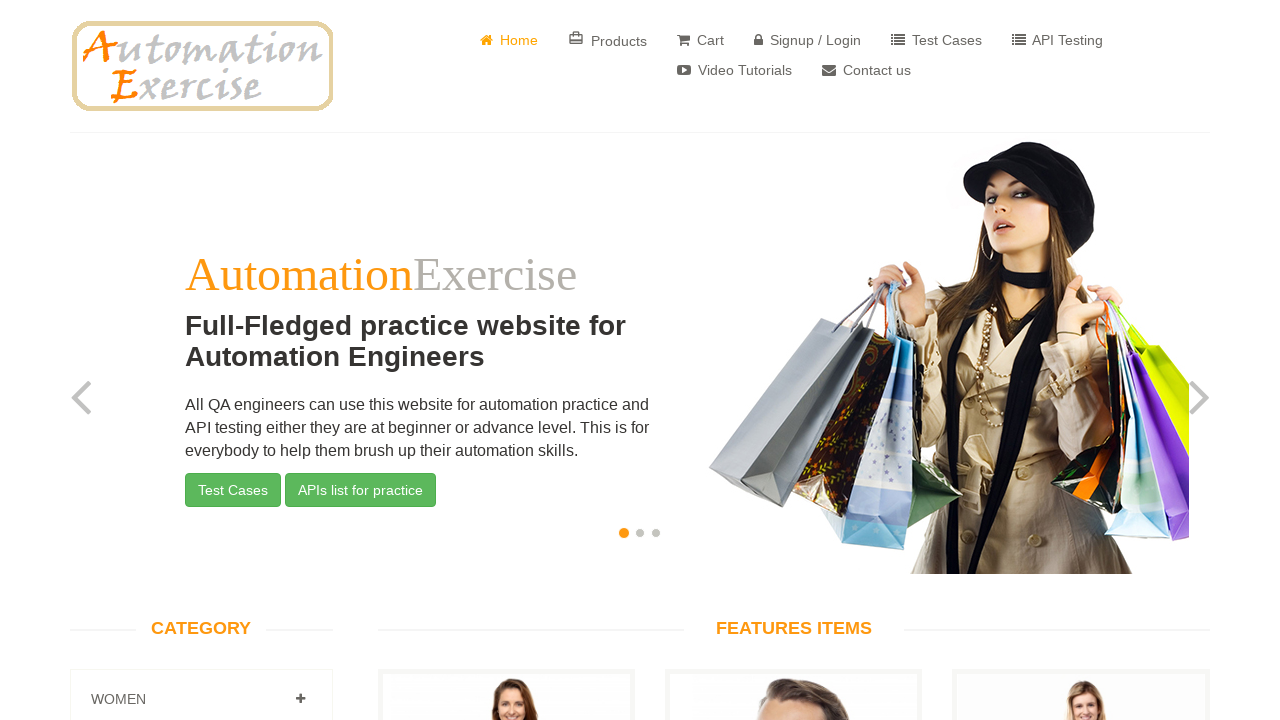

Clicked 'Add to cart' button for first product (Blue Top) at (506, 361) on internal:text="Add to cart"i >> nth=0
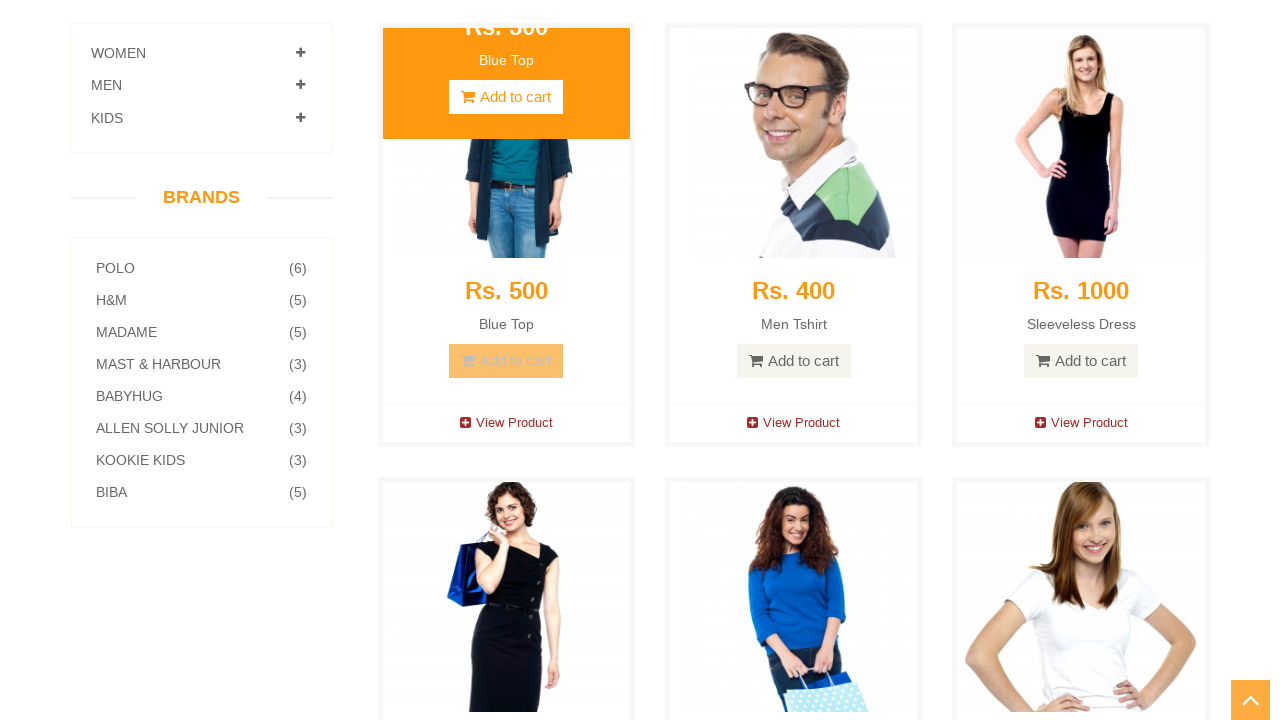

Clicked 'Continue Shopping' button at (640, 336) on internal:role=button[name="Continue Shopping"i]
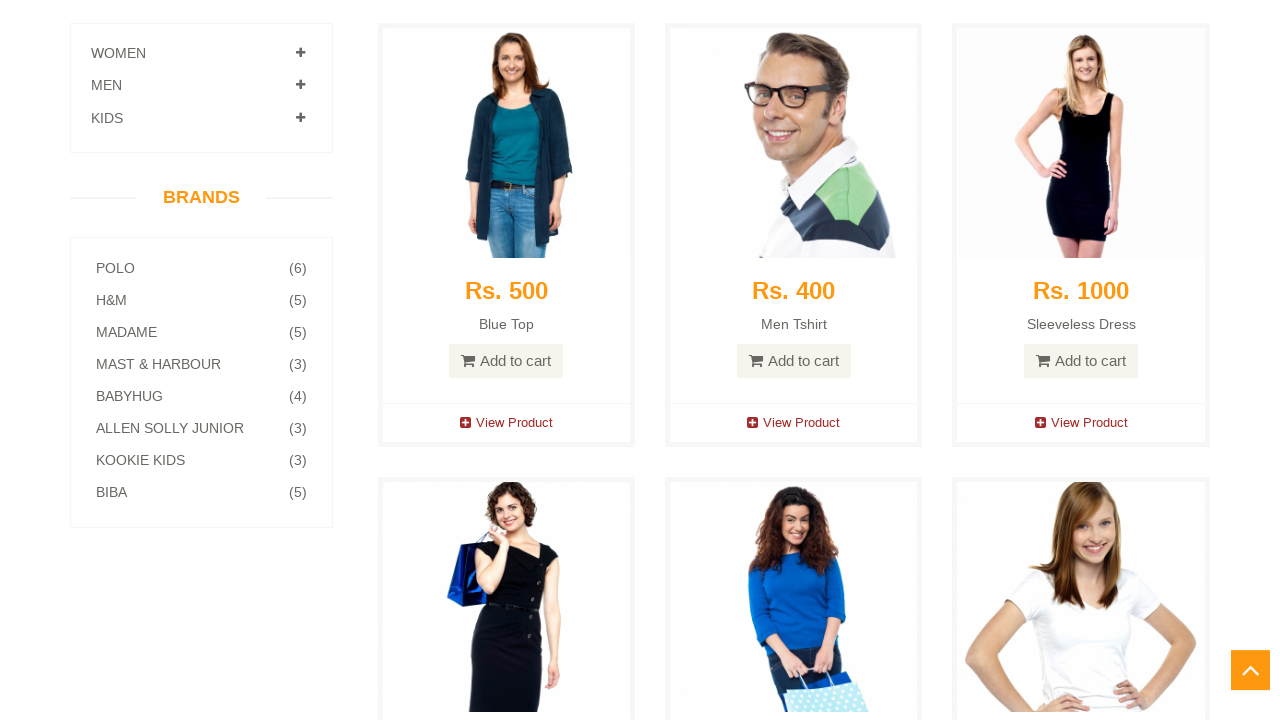

Clicked 'Add to cart' button for second product (Men Tshirt) at (794, 361) on internal:text="Add to cart"i >> nth=2
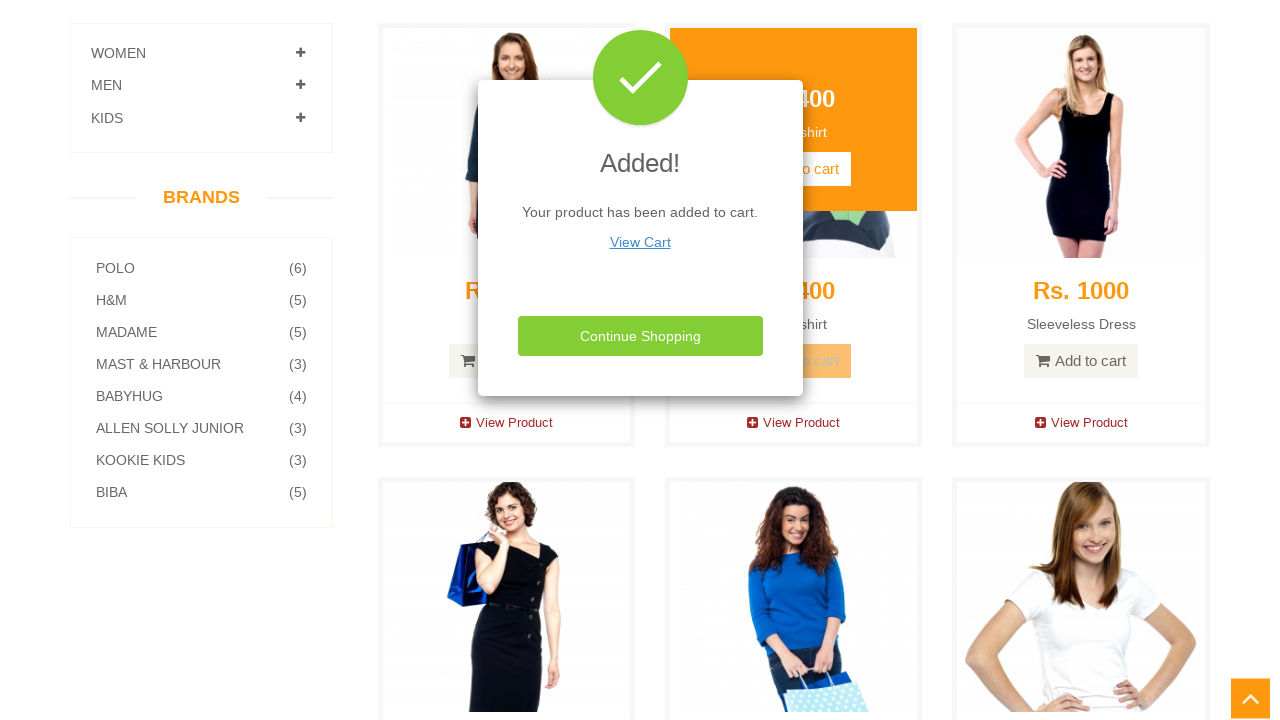

Clicked 'View Cart' link to navigate to shopping cart at (640, 242) on internal:role=link[name="View Cart"i]
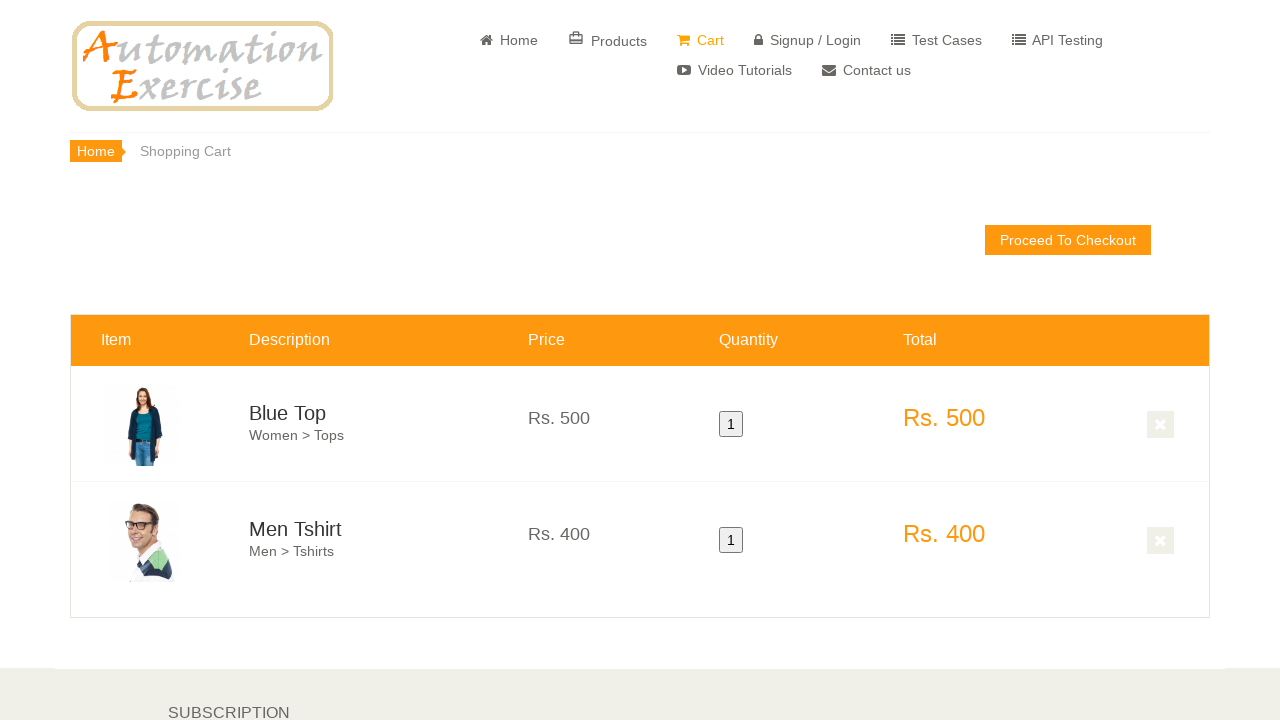

Verified Blue Top product is present in cart
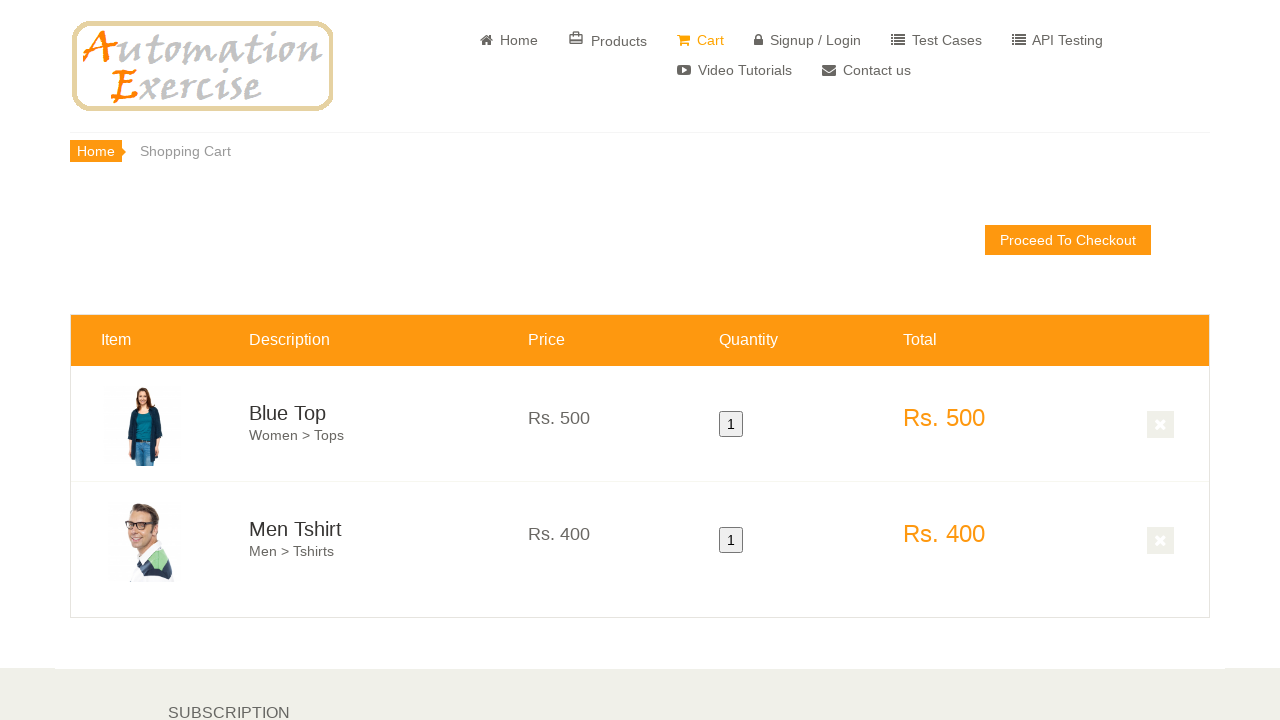

Verified Men Tshirt product is present in cart
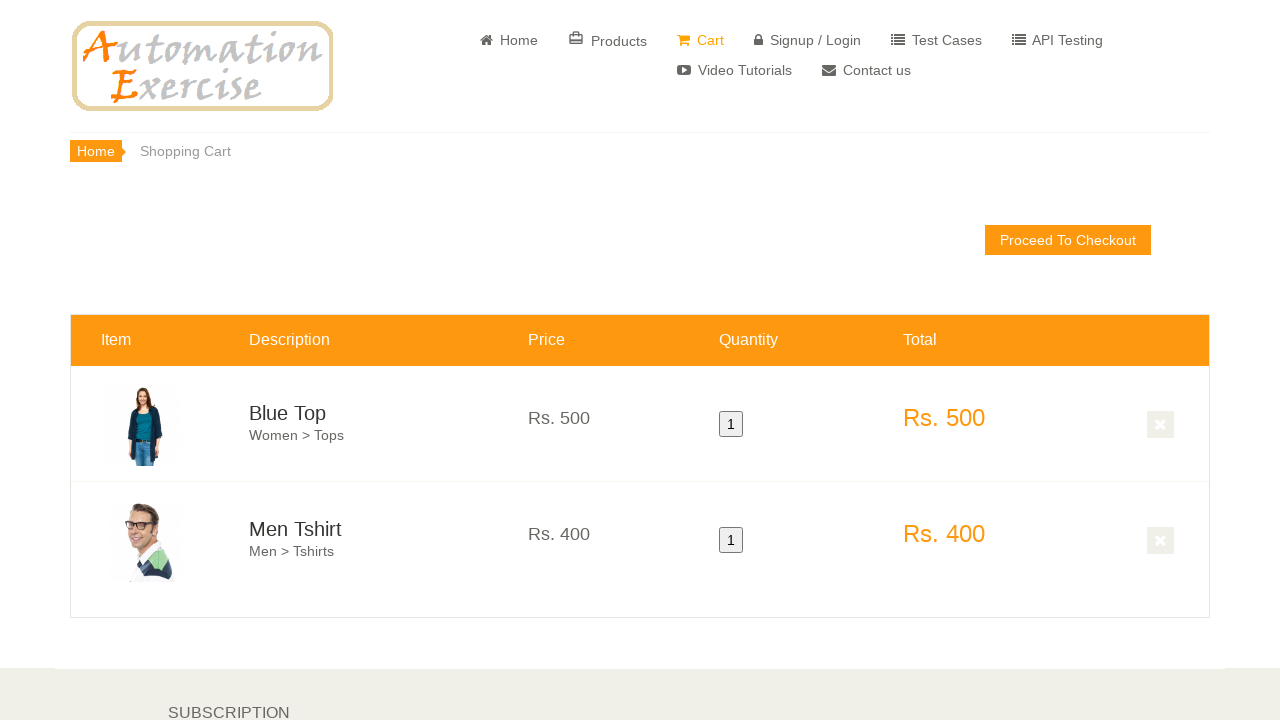

Verified Blue Top price (Rs. 500) is displayed in cart
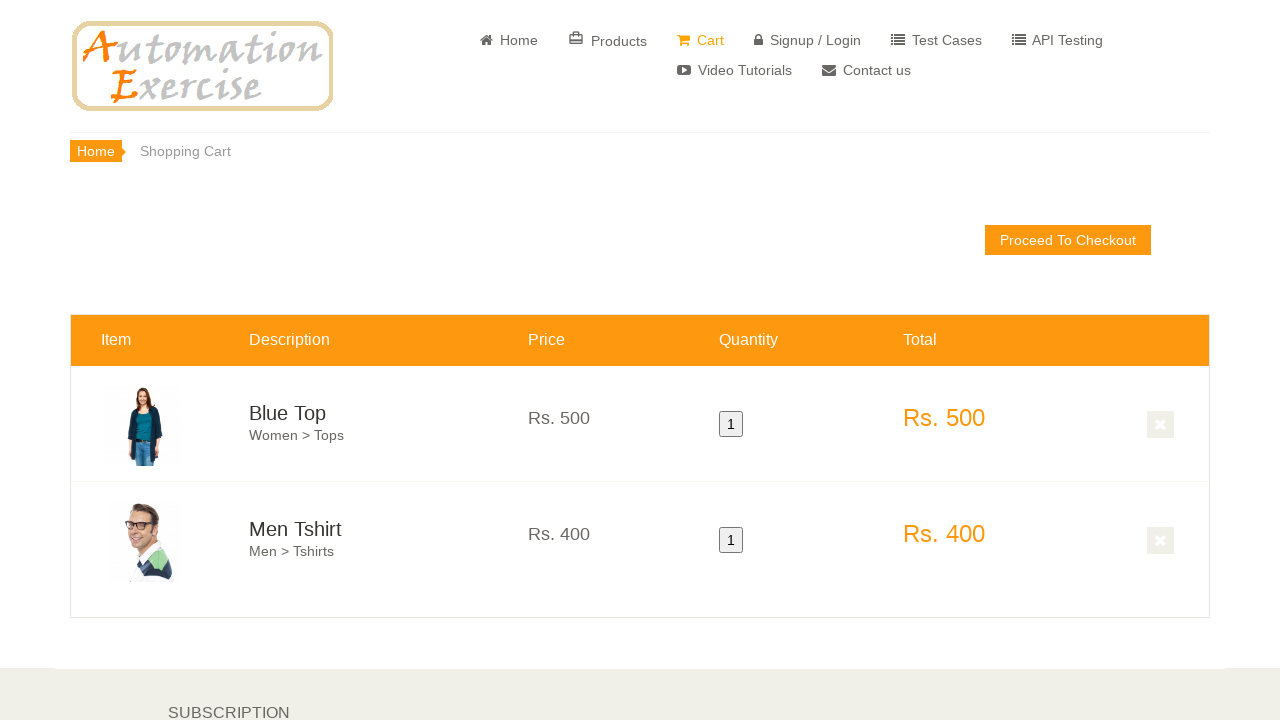

Verified Men Tshirt price (Rs. 400) is displayed in cart
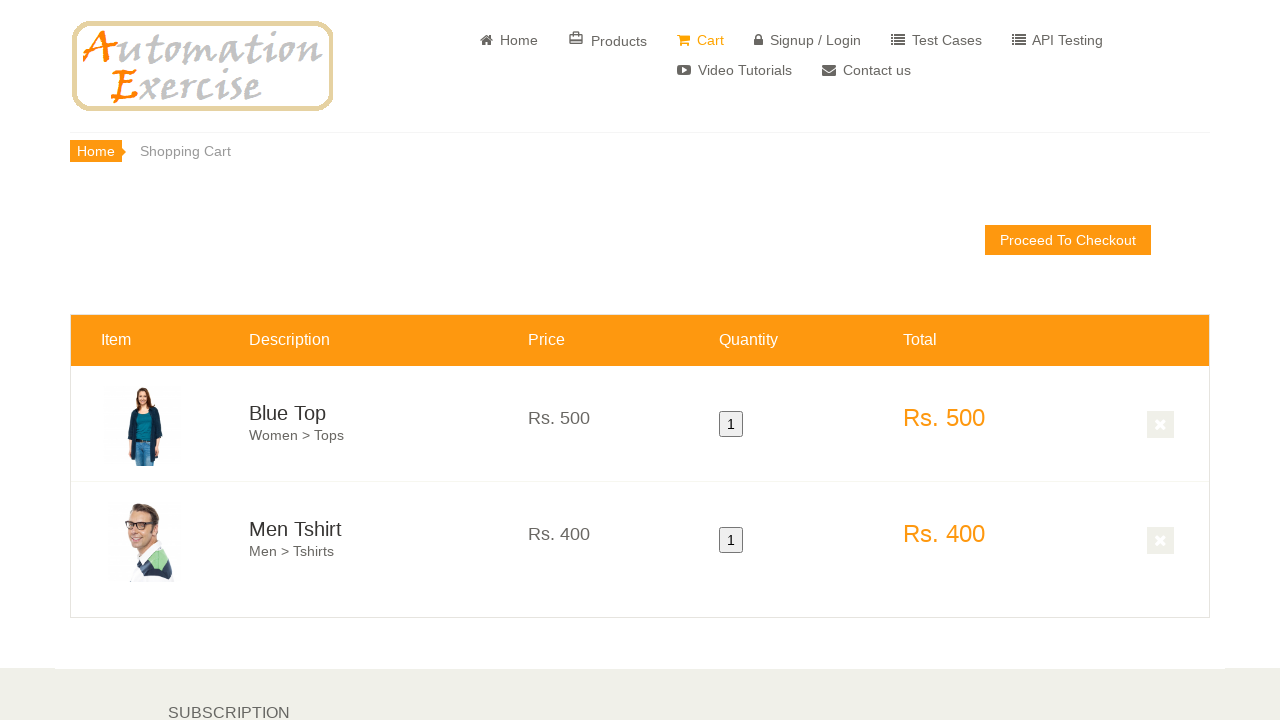

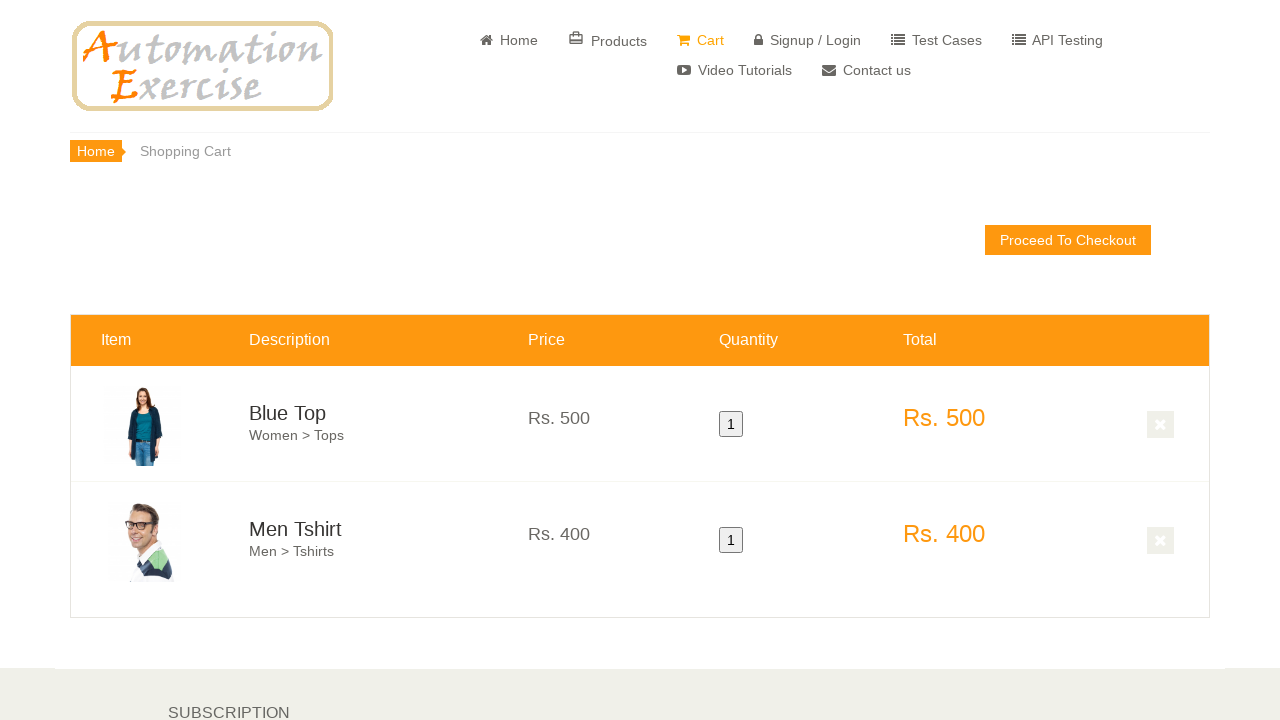